Tests dropdown selection by value attribute, selecting "Option 1" and verifying it was selected correctly

Starting URL: https://the-internet.herokuapp.com/dropdown

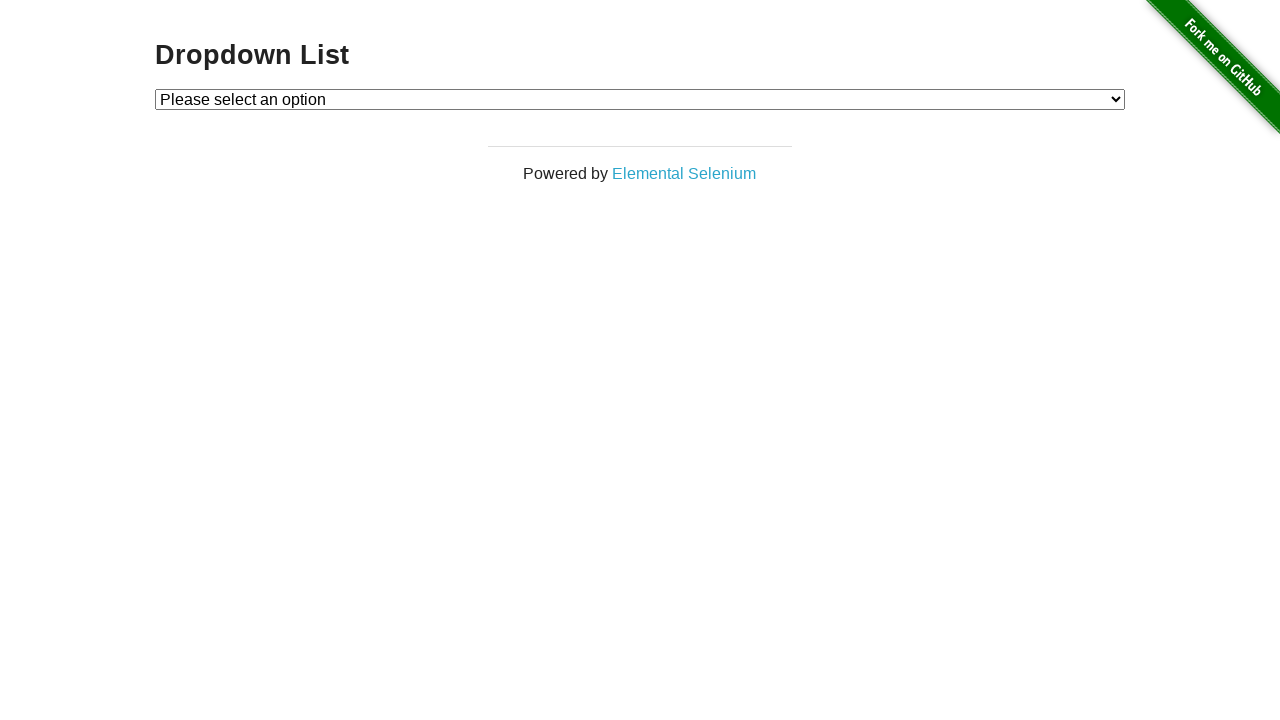

Navigated to dropdown page at https://the-internet.herokuapp.com/dropdown
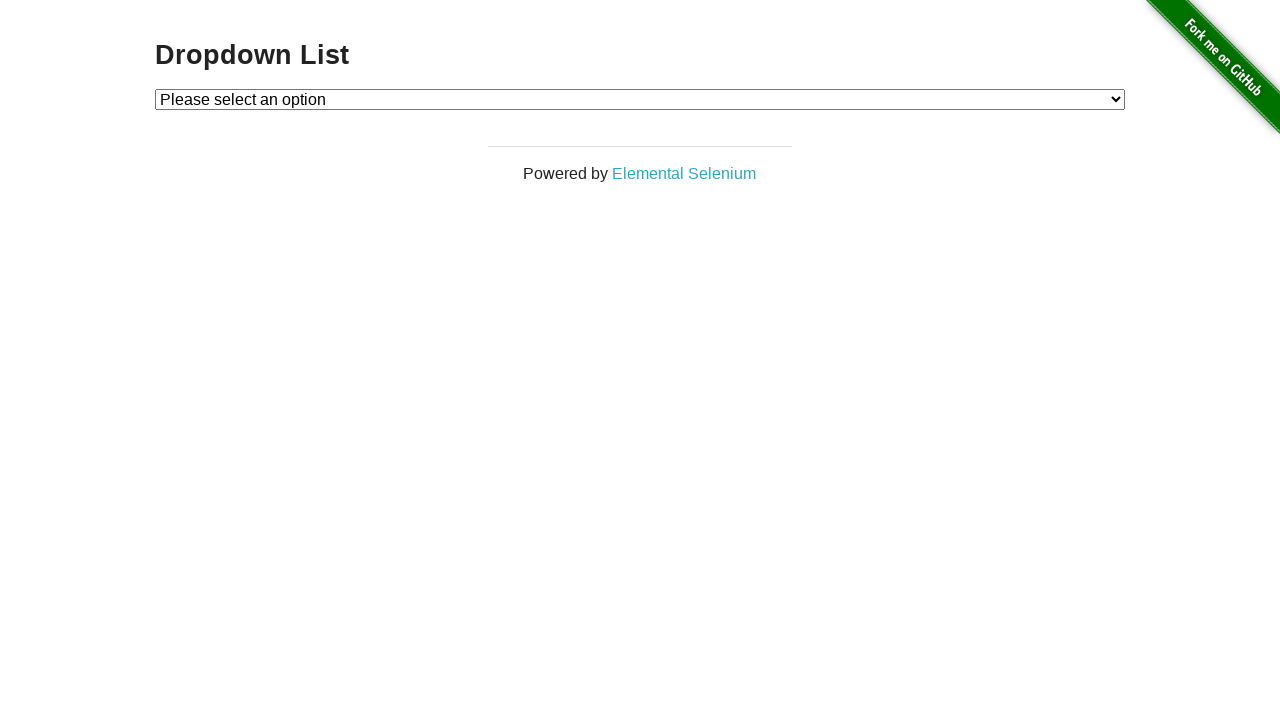

Selected 'Option 1' from dropdown by value attribute '1' on #dropdown
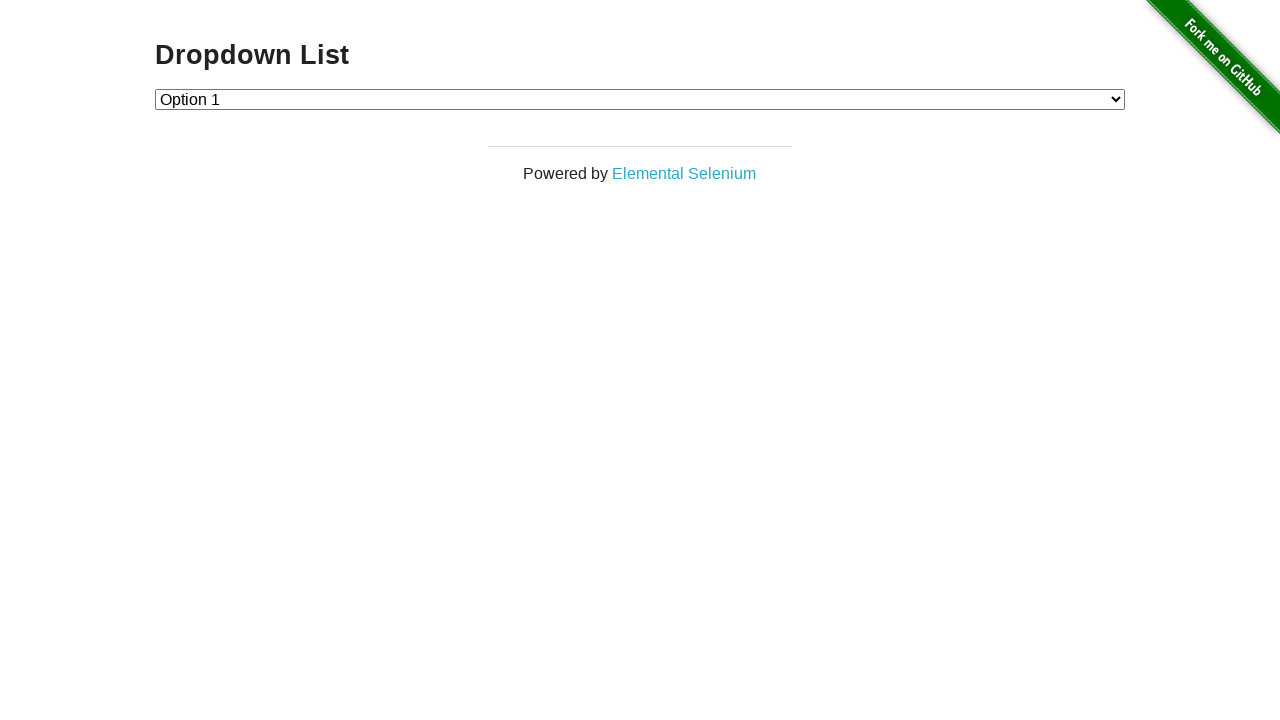

Retrieved selected option value from dropdown
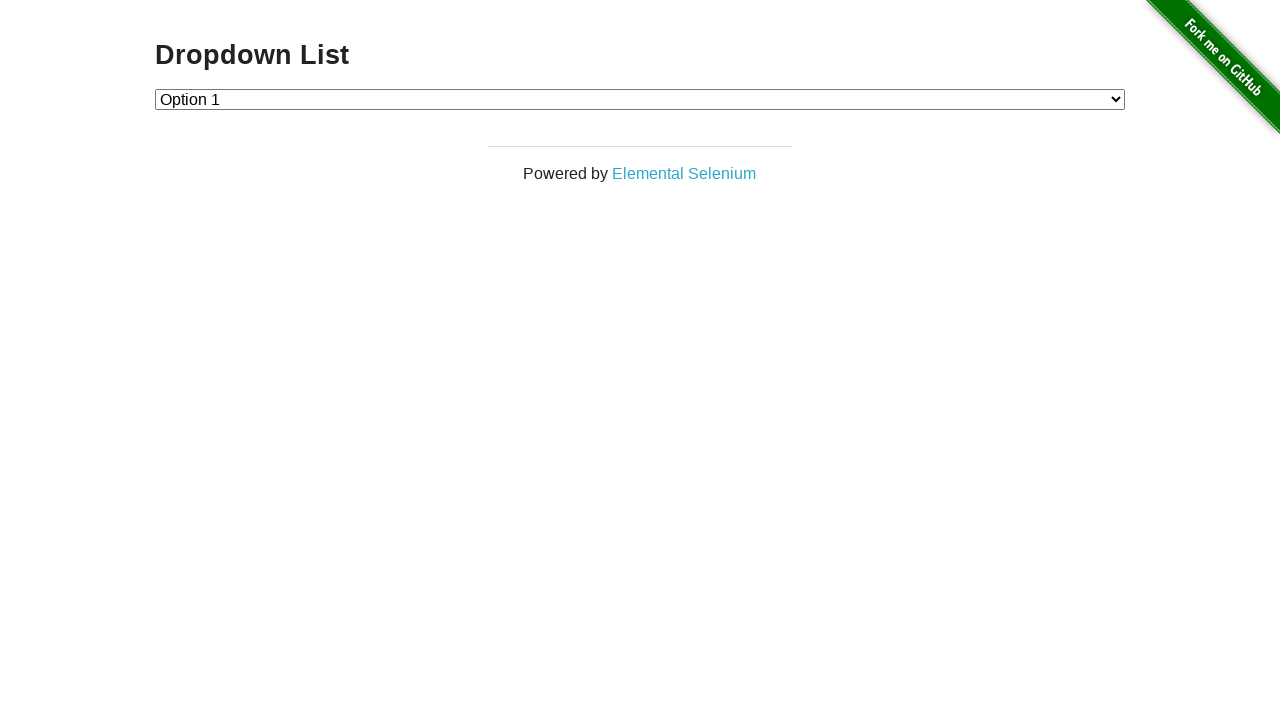

Verified that 'Option 1' is correctly selected in dropdown
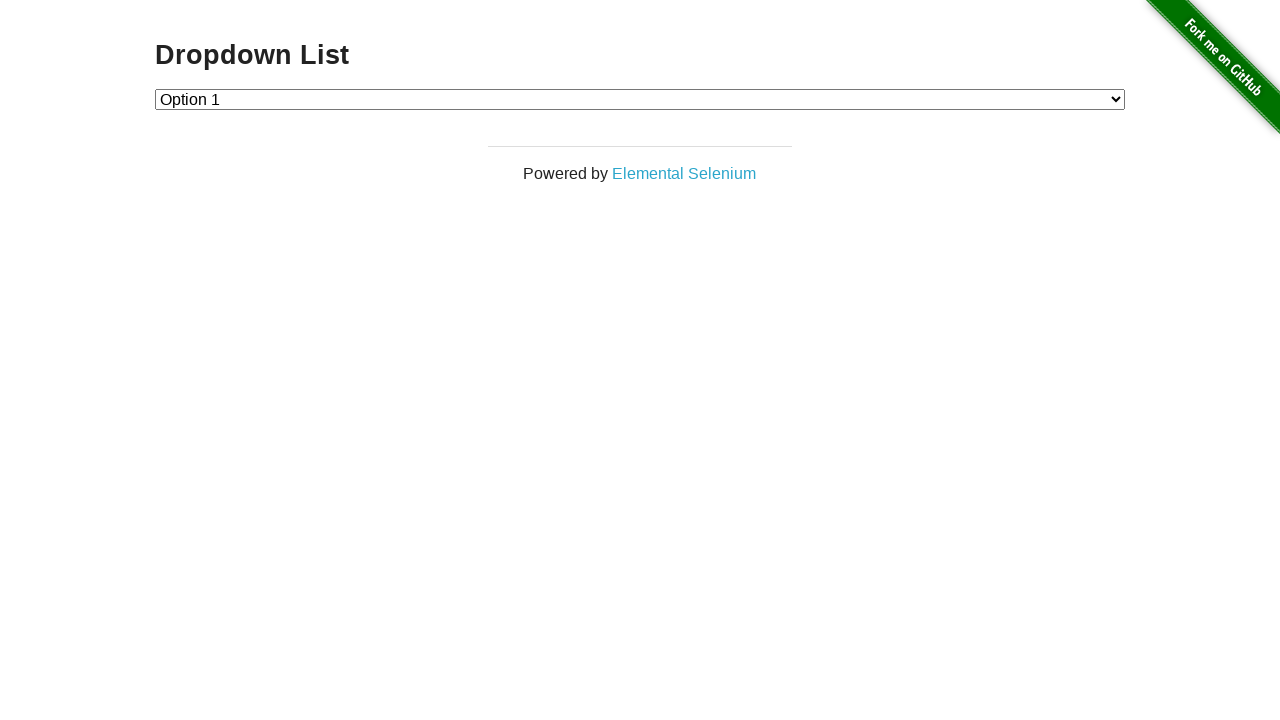

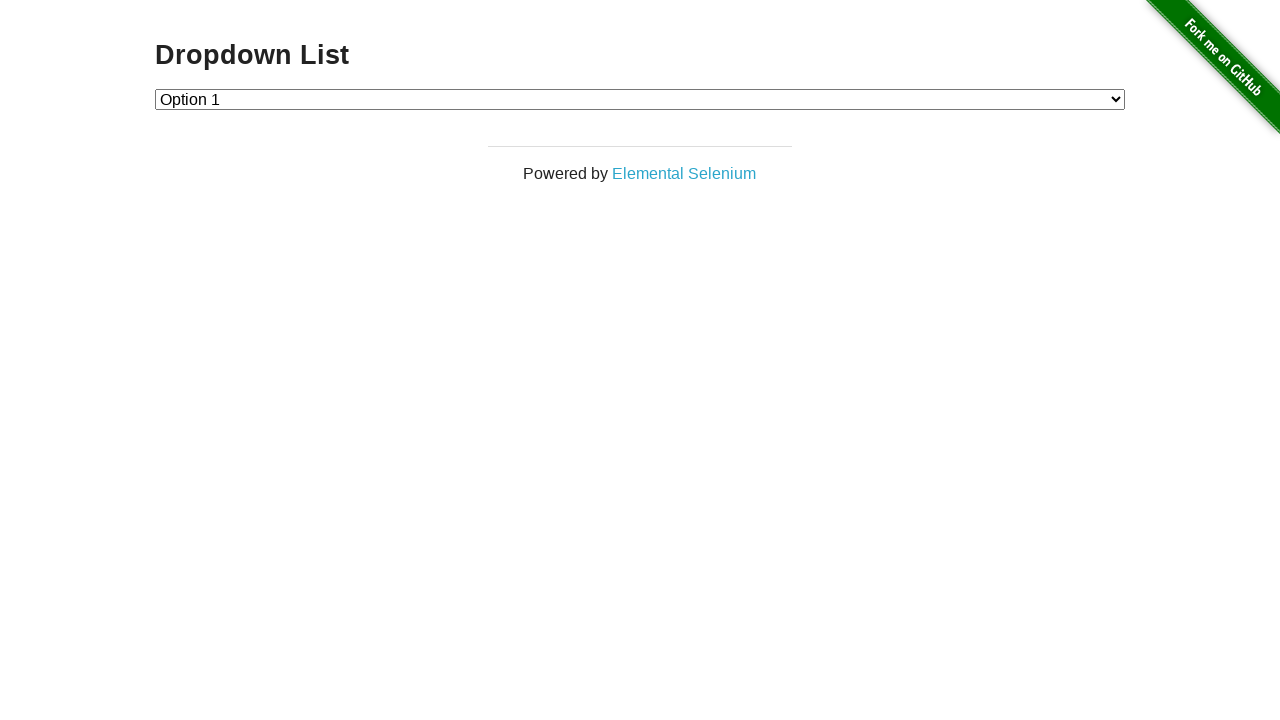